Tests different button click interactions on the DemoQA buttons page, including double-click, right-click (context click), and regular click actions.

Starting URL: https://demoqa.com/buttons

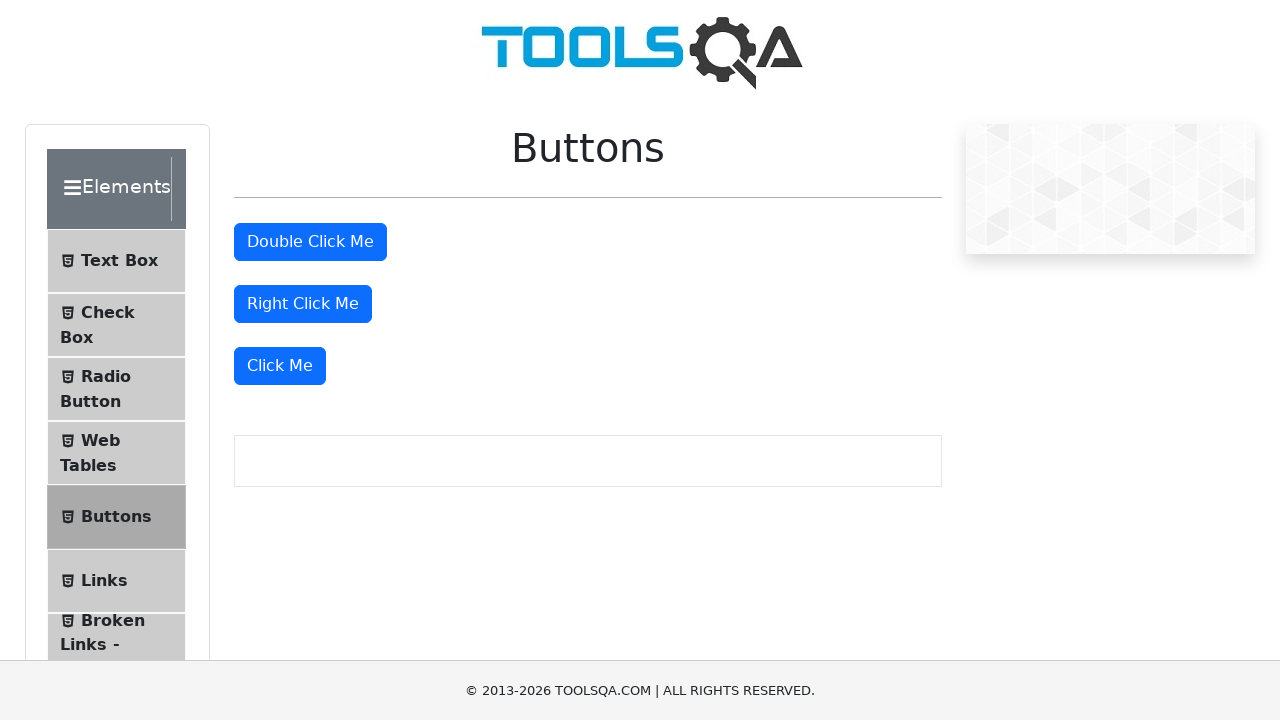

Double-clicked the double-click button at (310, 242) on #doubleClickBtn
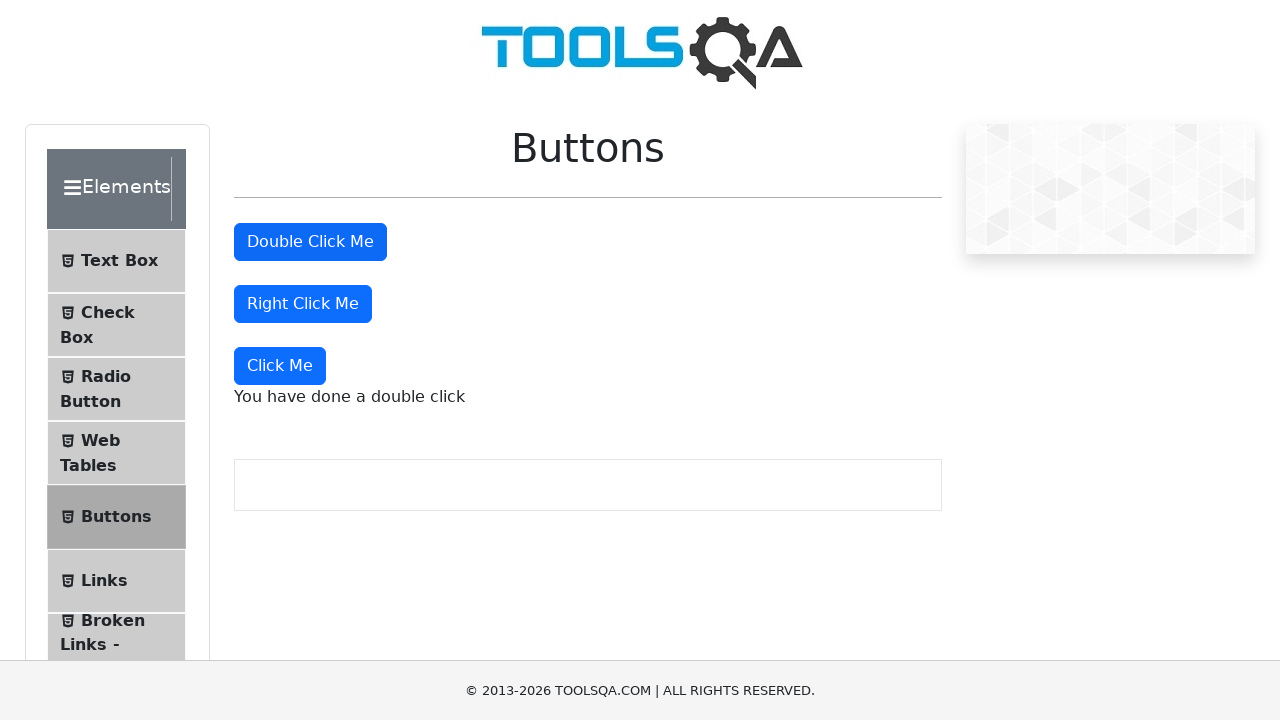

Right-clicked the right-click button at (303, 304) on #rightClickBtn
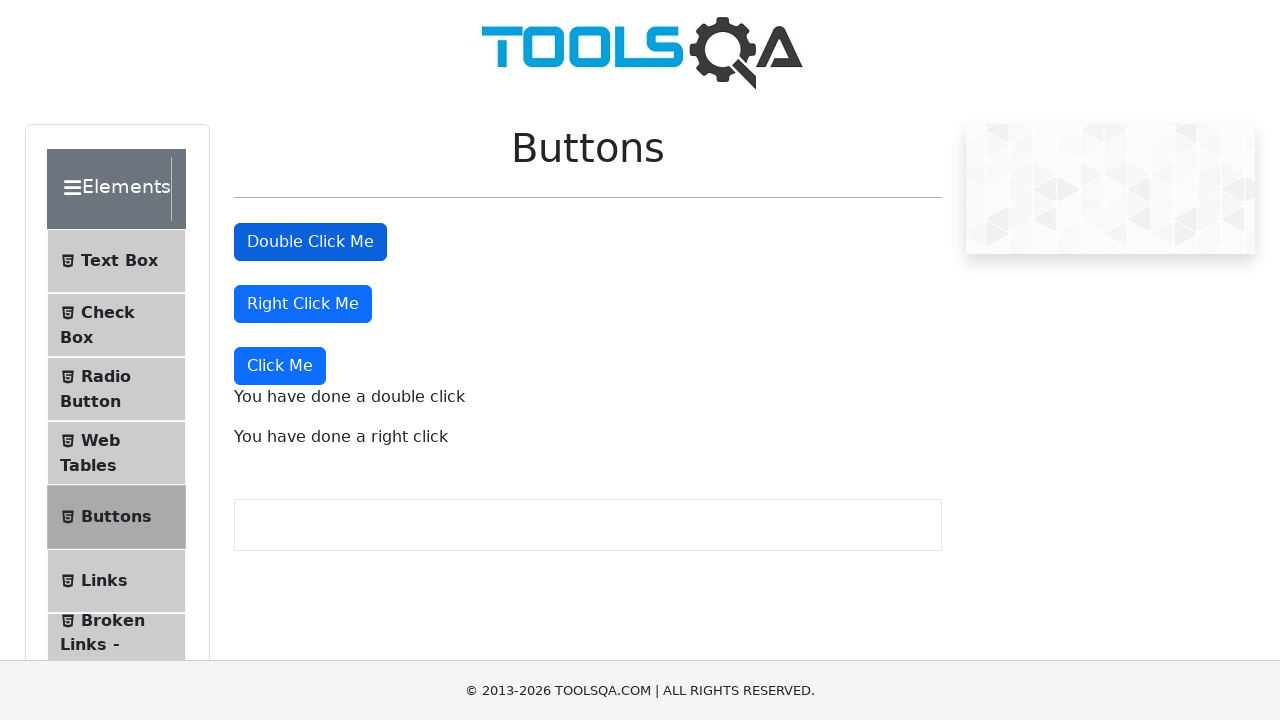

Clicked the 'Click Me' button at (280, 366) on xpath=//button[text()='Click Me']
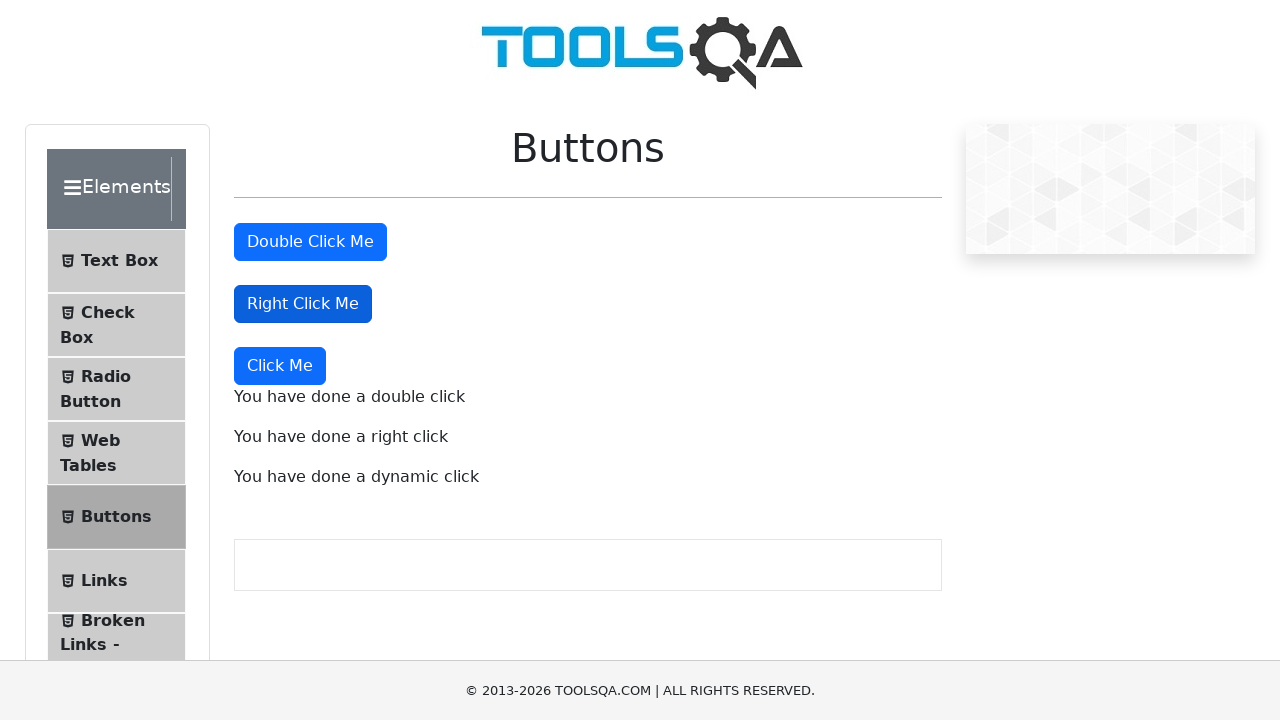

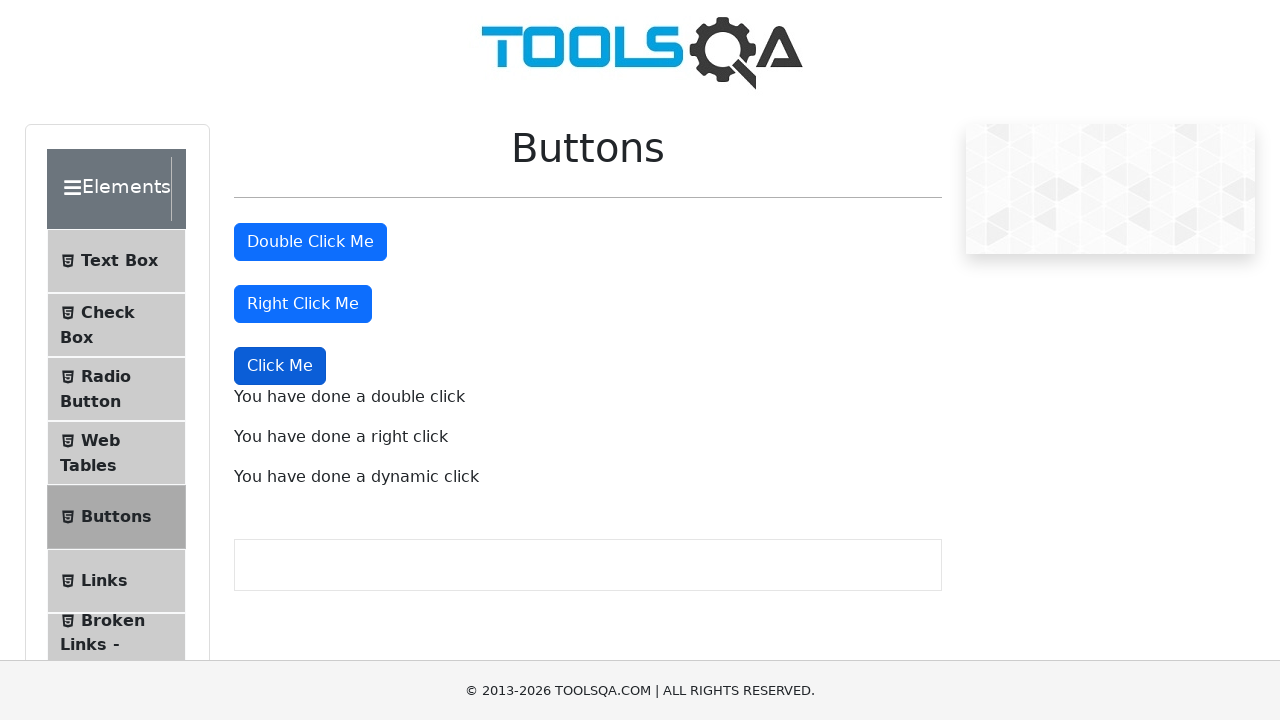